Tests drag and drop functionality by dragging an element to a drop zone and then dragging it back to its original position

Starting URL: https://grotechminds.com/drag-and-drop/

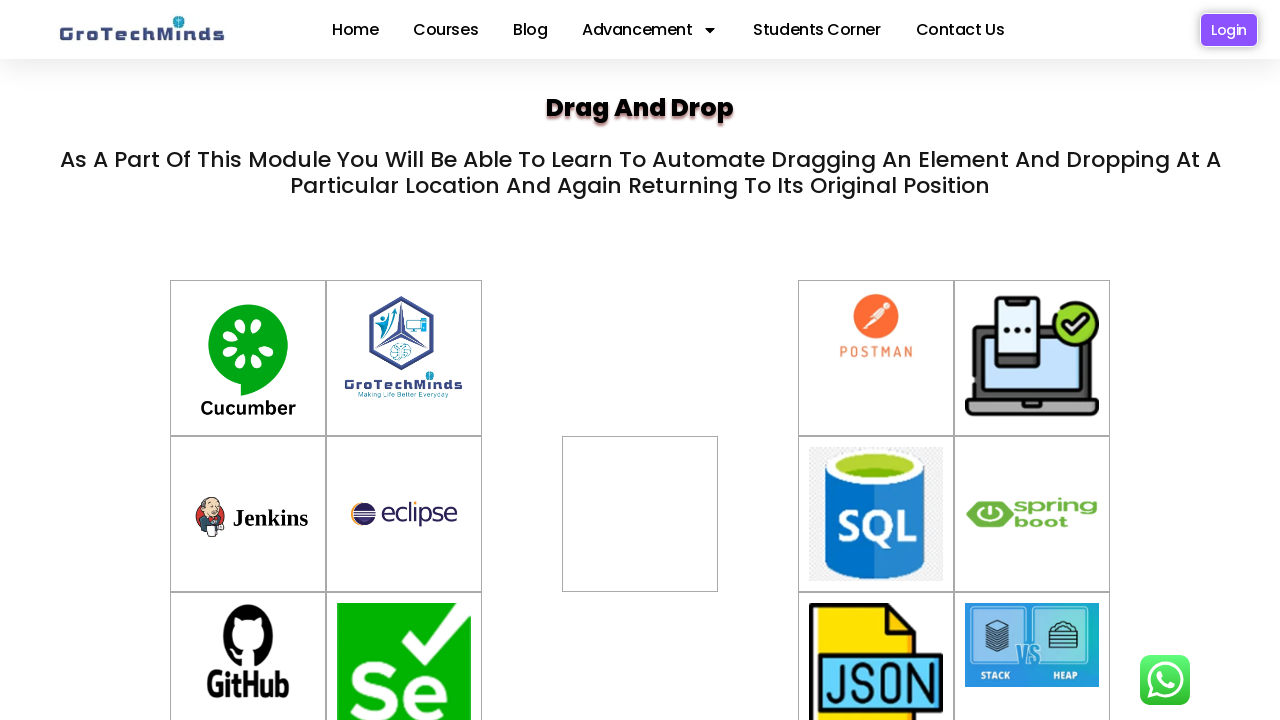

Located draggable element with id 'container-6'
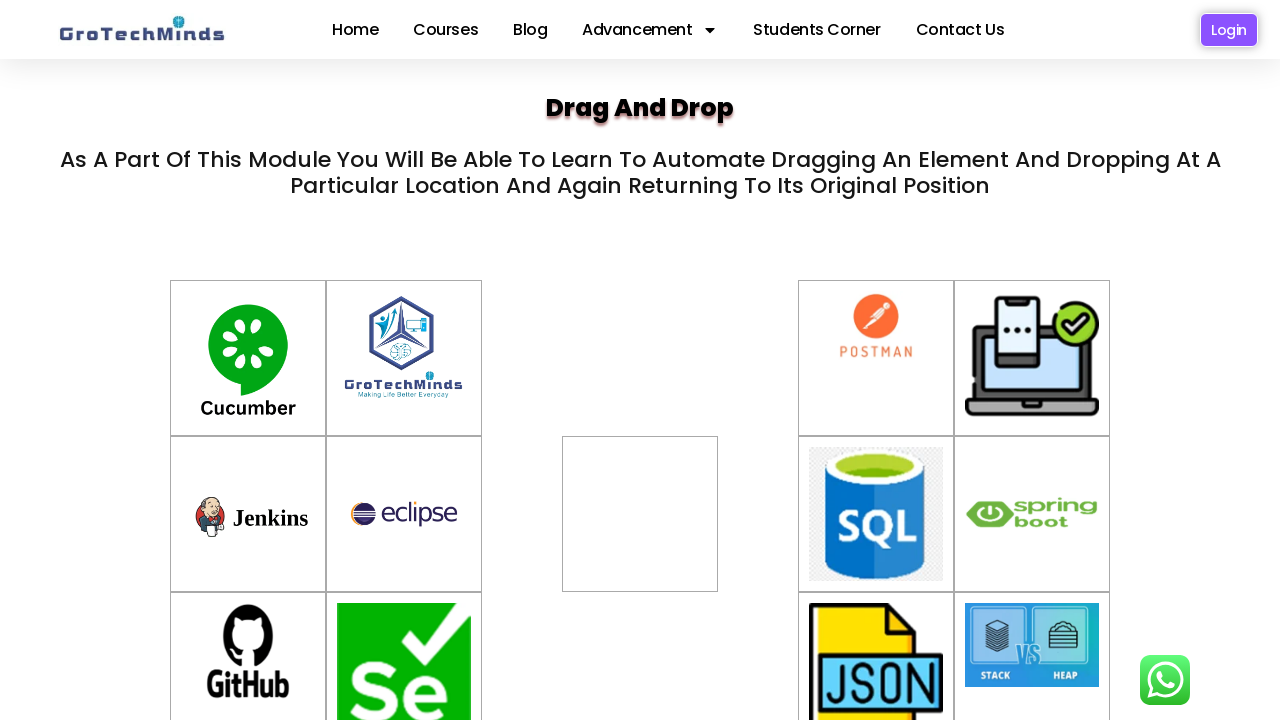

Located drop zone with id 'div2'
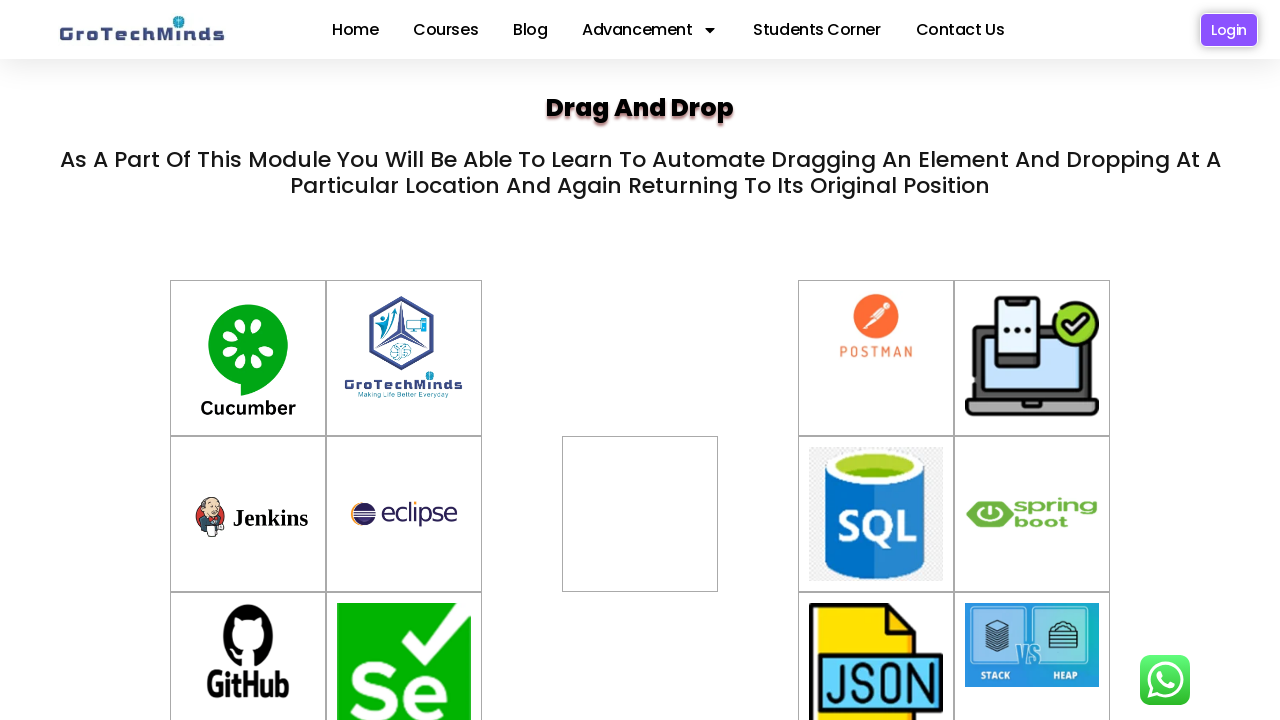

Dragged element from original position to drop zone at (640, 514)
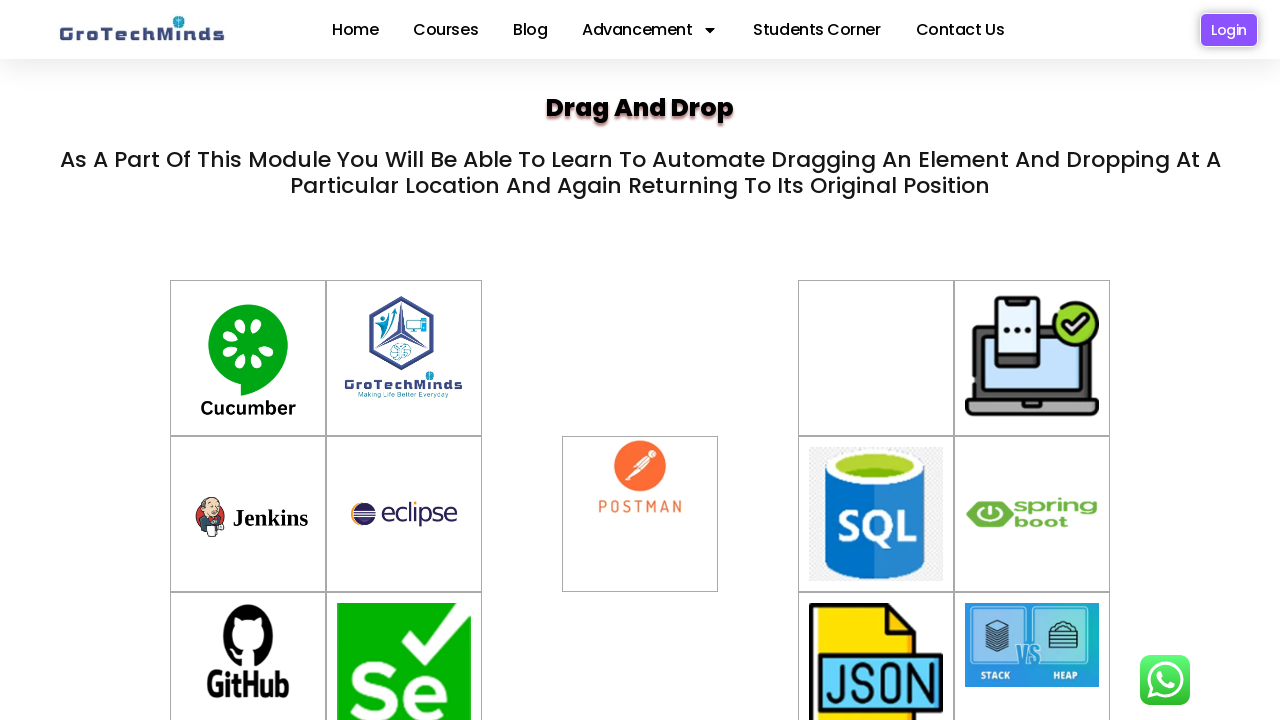

Dragged element back from drop zone to original position at (876, 358)
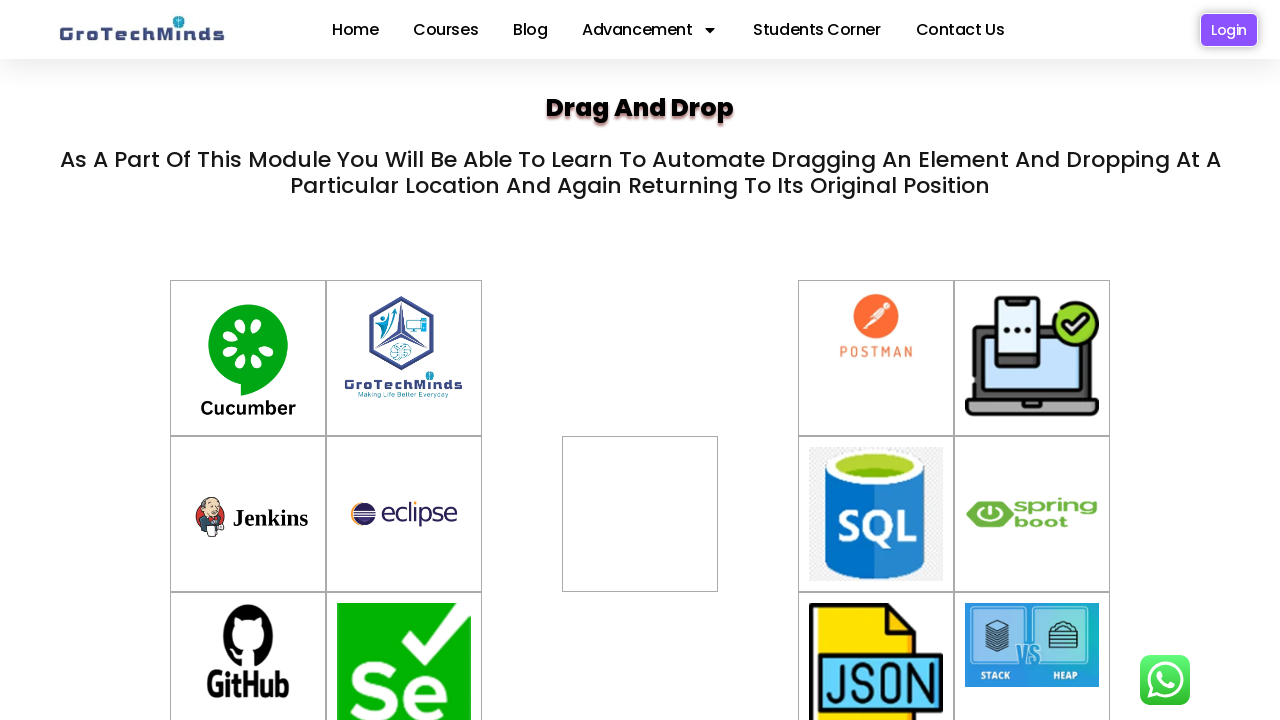

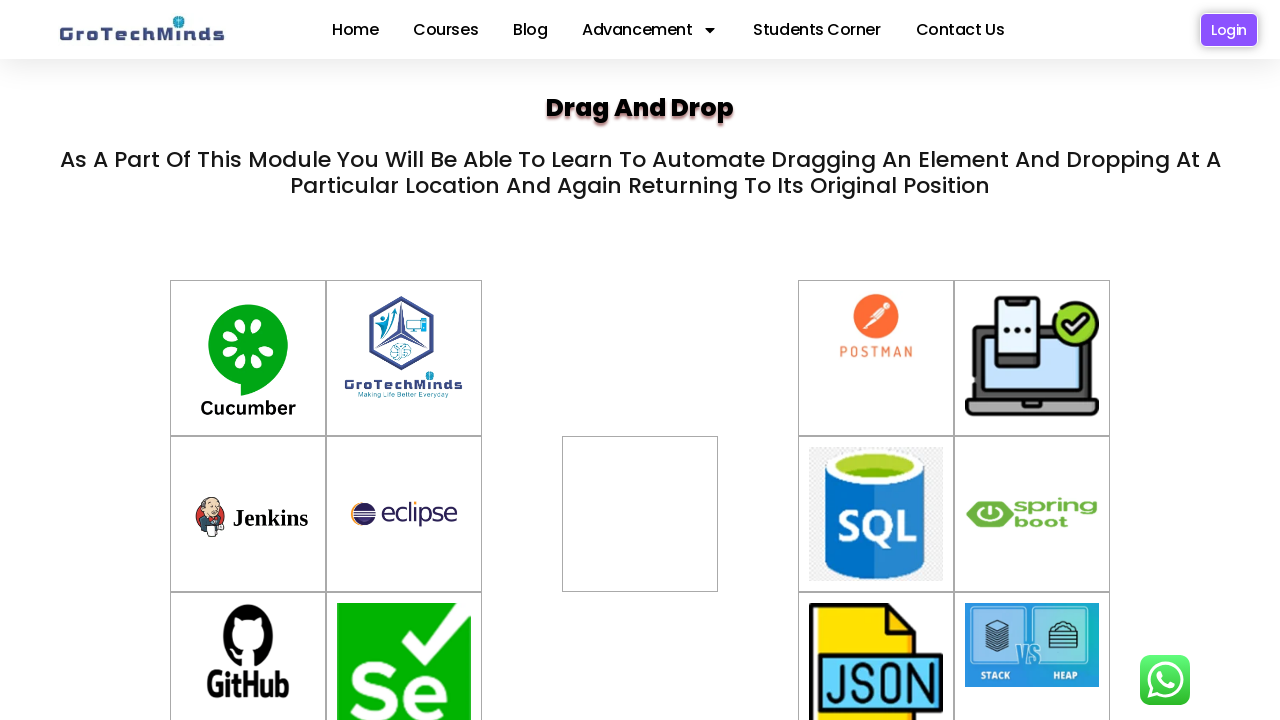